Tests that the city search suggestion box appears with Current location option when the Near a city field is clicked

Starting URL: https://bcparks.ca/

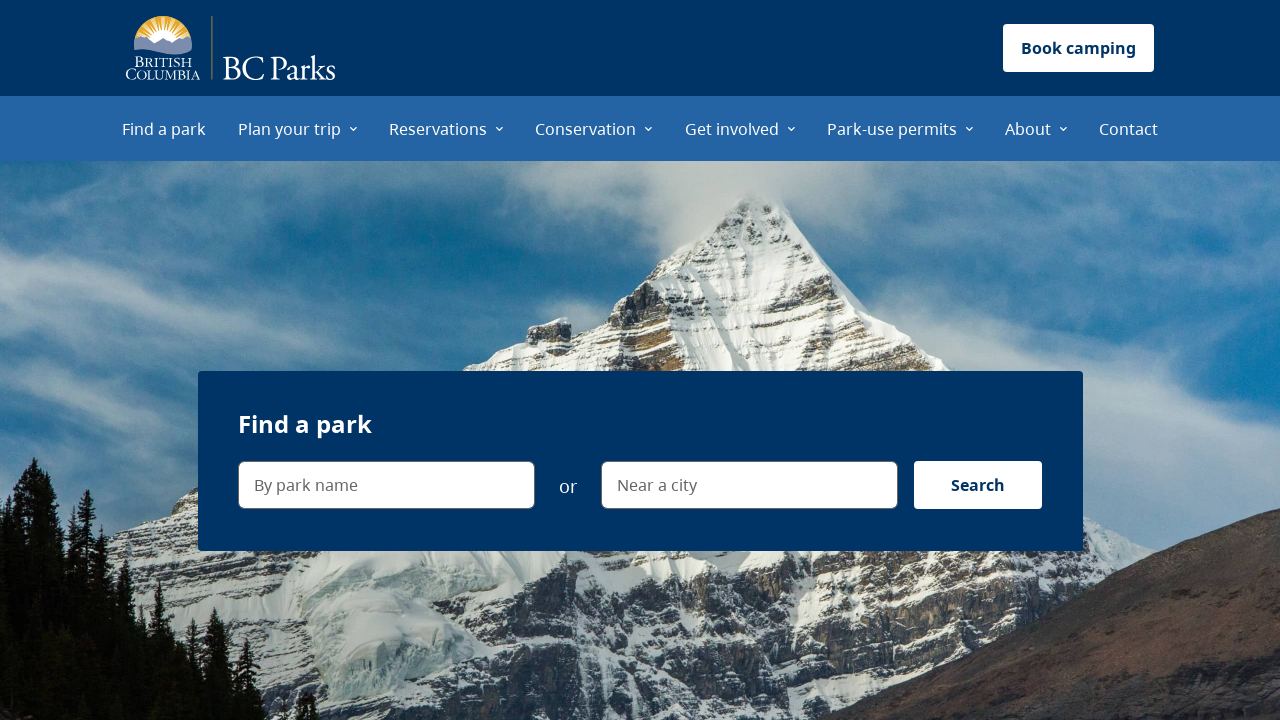

Waited for page to fully load with networkidle state
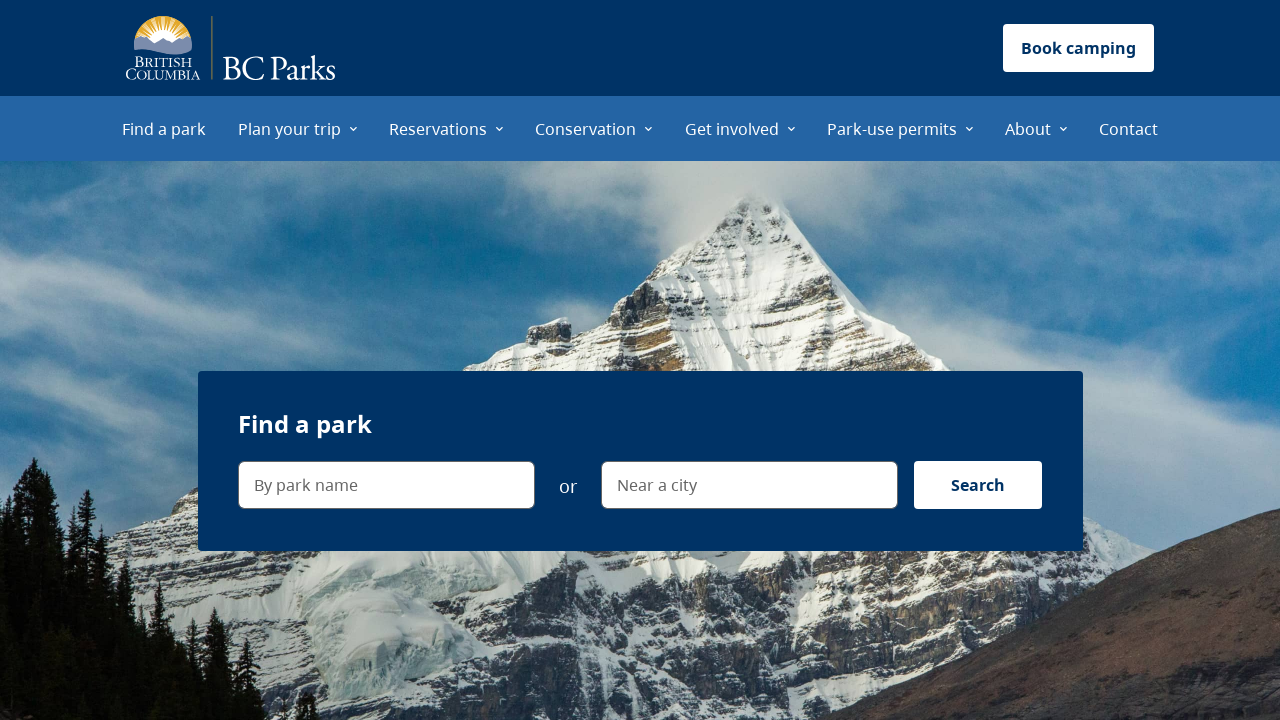

Clicked on 'Near a city' search field at (749, 485) on internal:label="Near a city"i
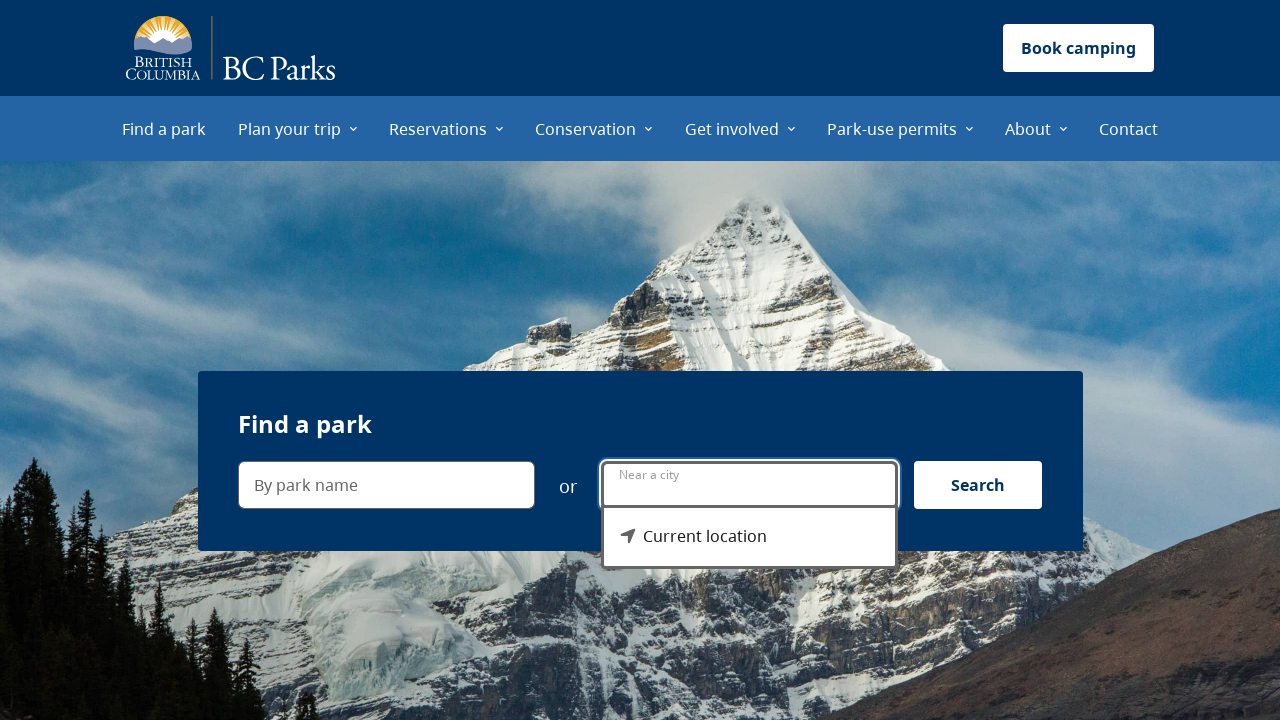

Suggestion box dropdown became visible
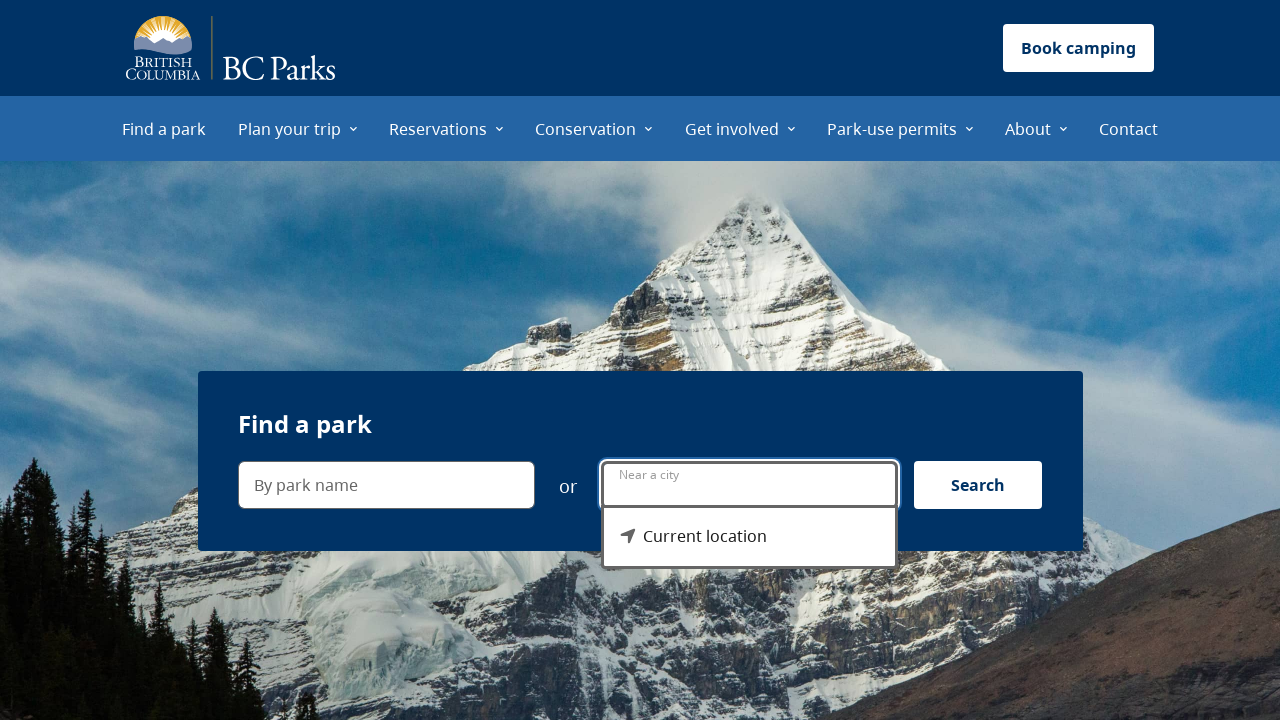

Current location option appeared in suggestion box
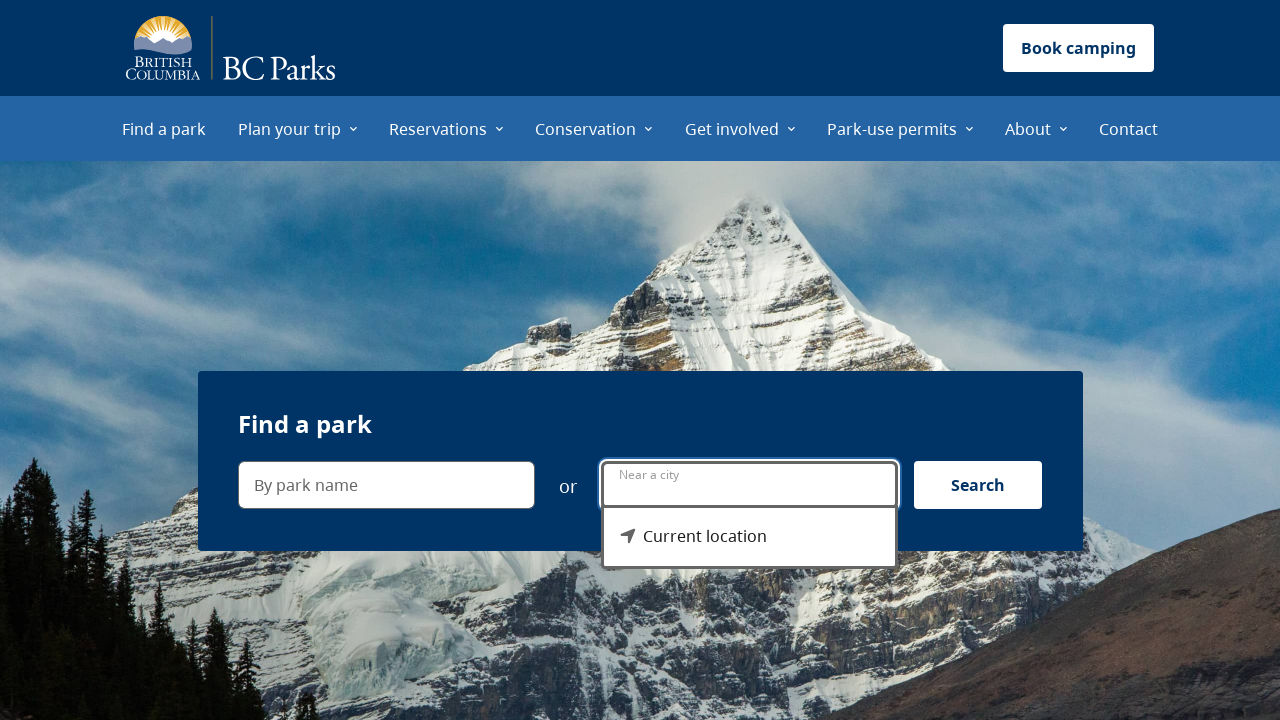

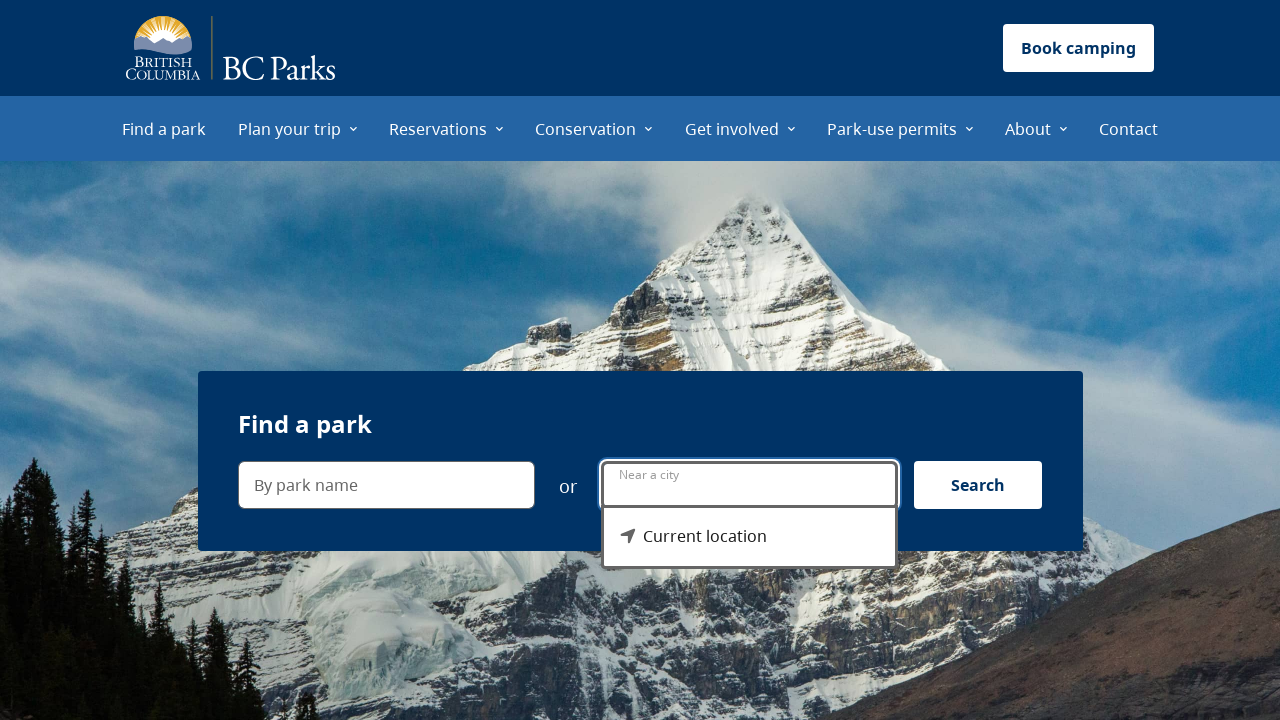